Tests the Santa Monica education website by navigating to the contact form and submitting an inquiry with user details

Starting URL: https://santamonicaedu.in/

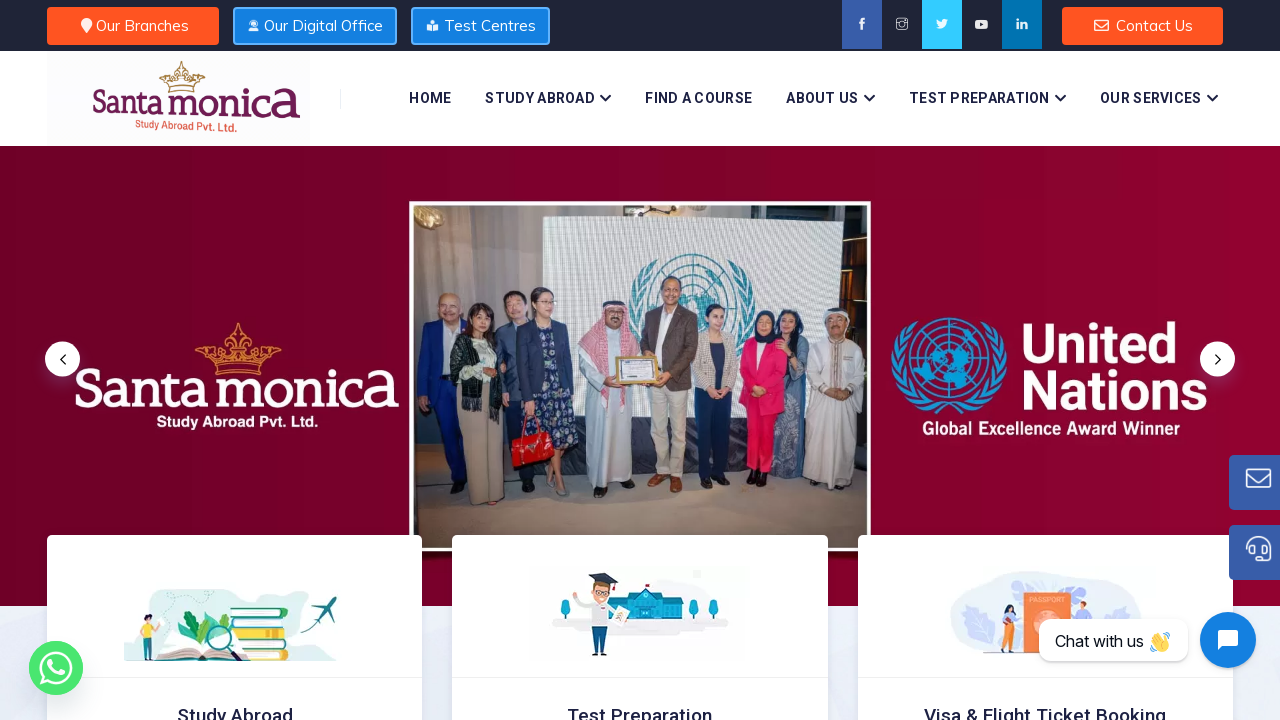

Navigated to Santa Monica education website homepage
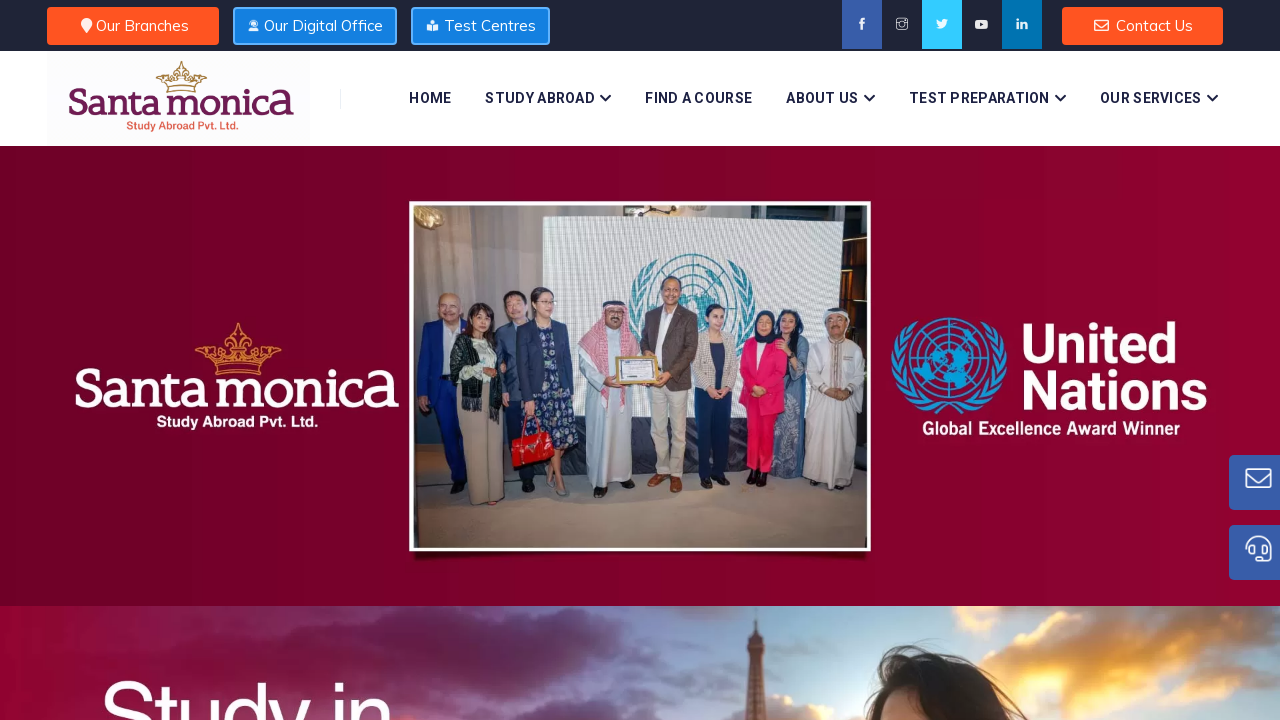

Clicked on Contact Us link in the footer at (876, 659) on xpath=//footer/div[3]/div/div/div/div//div/div/ul/li[6]/a[@href='https://santamo
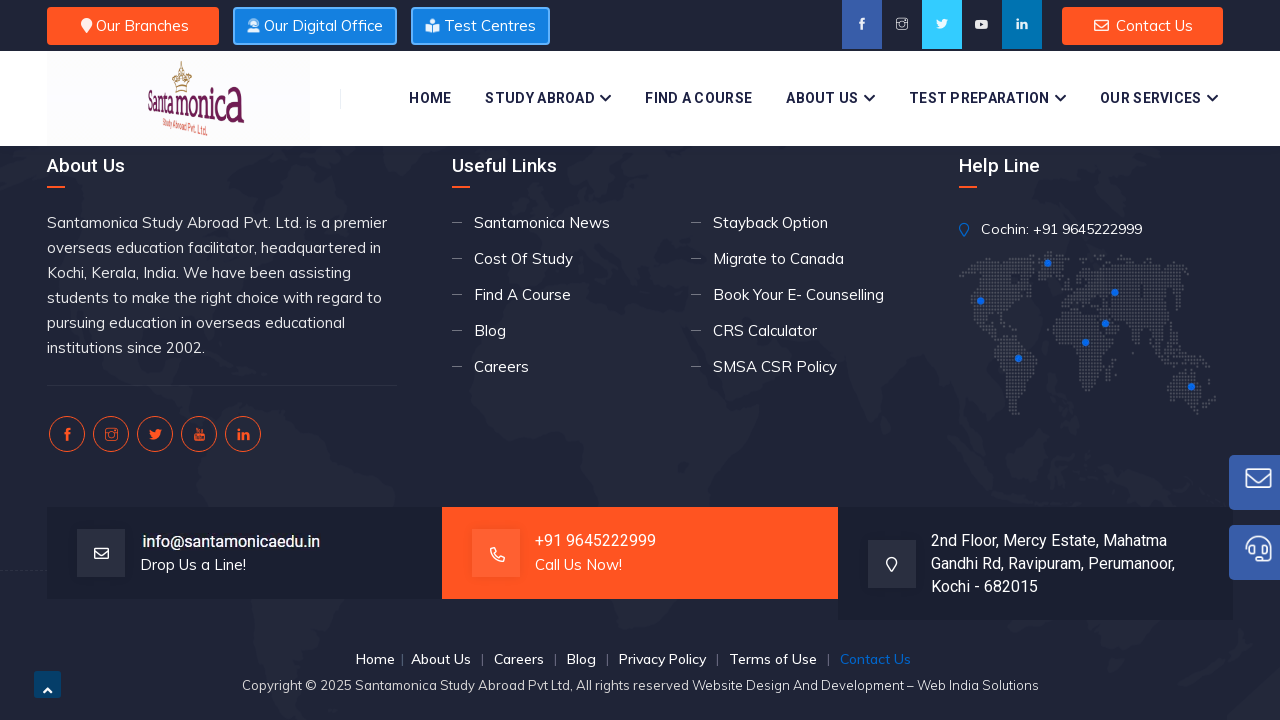

Filled in name field with 'Michael Johnson' on //input[@name='cname']
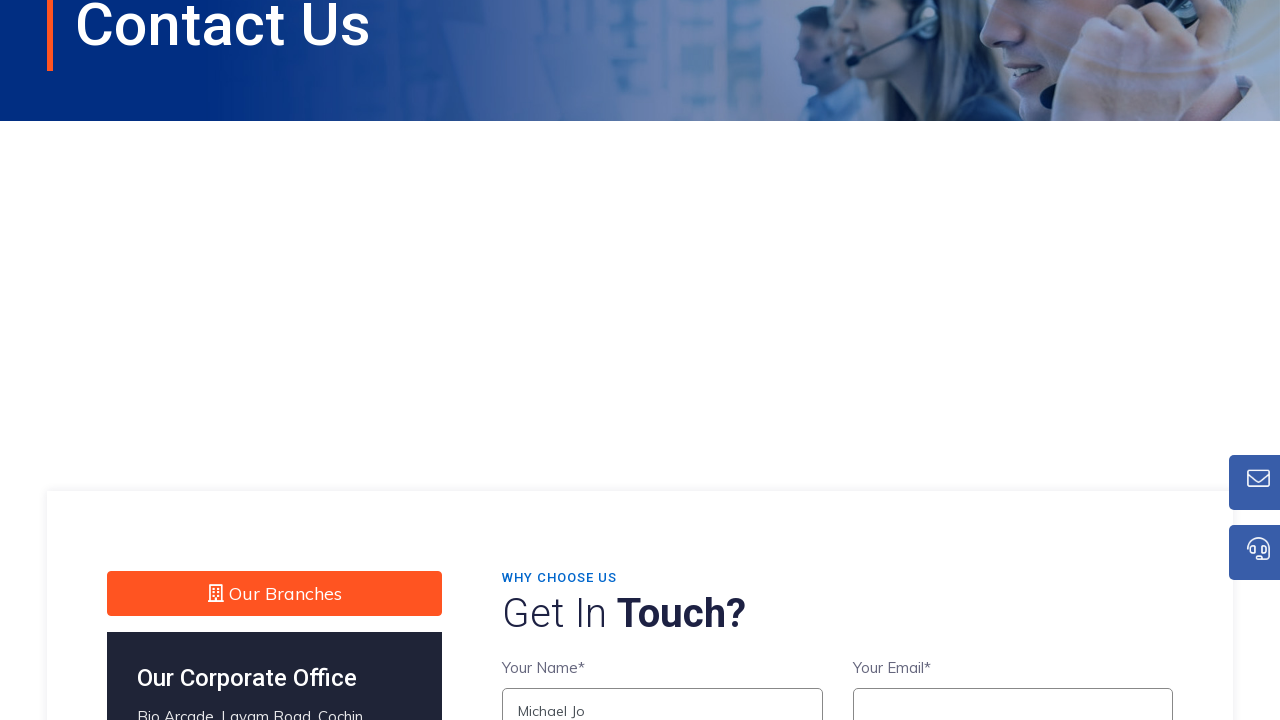

Filled in email field with 'mjohnson@example.com' on //input[@name='cemail']
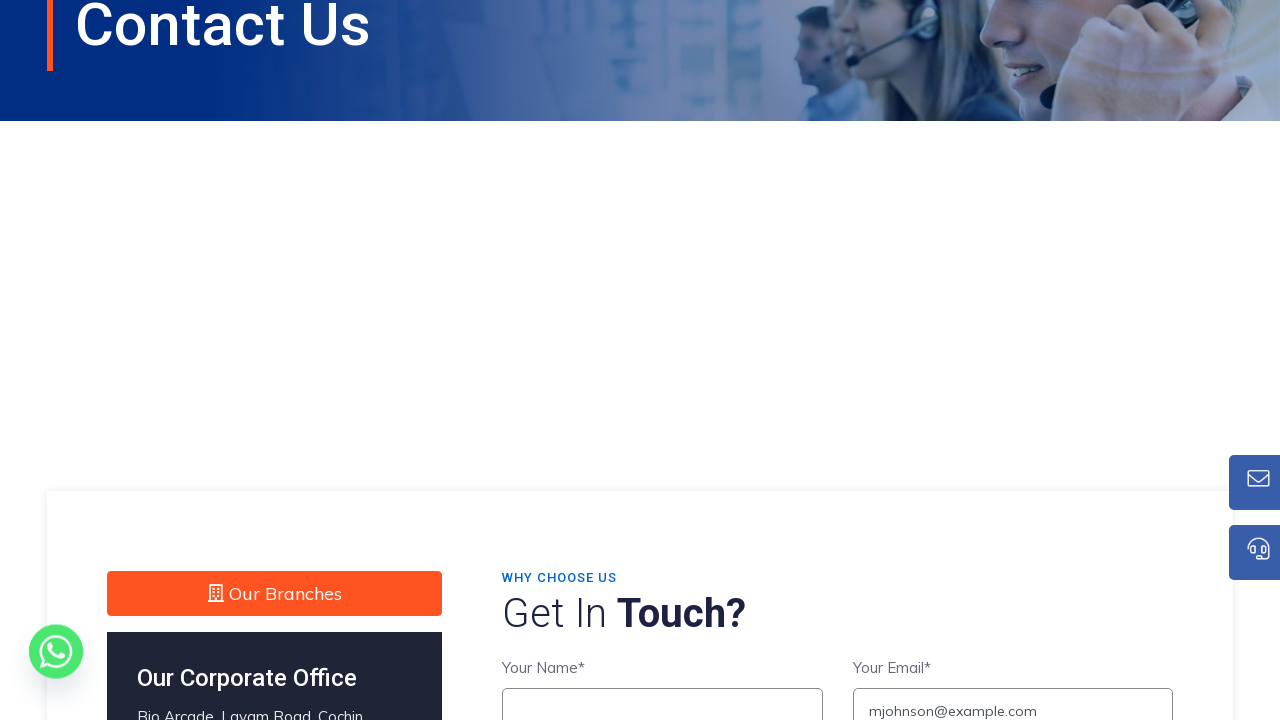

Filled in phone number field with '9876543210' on //input[@name='cphonenumber']
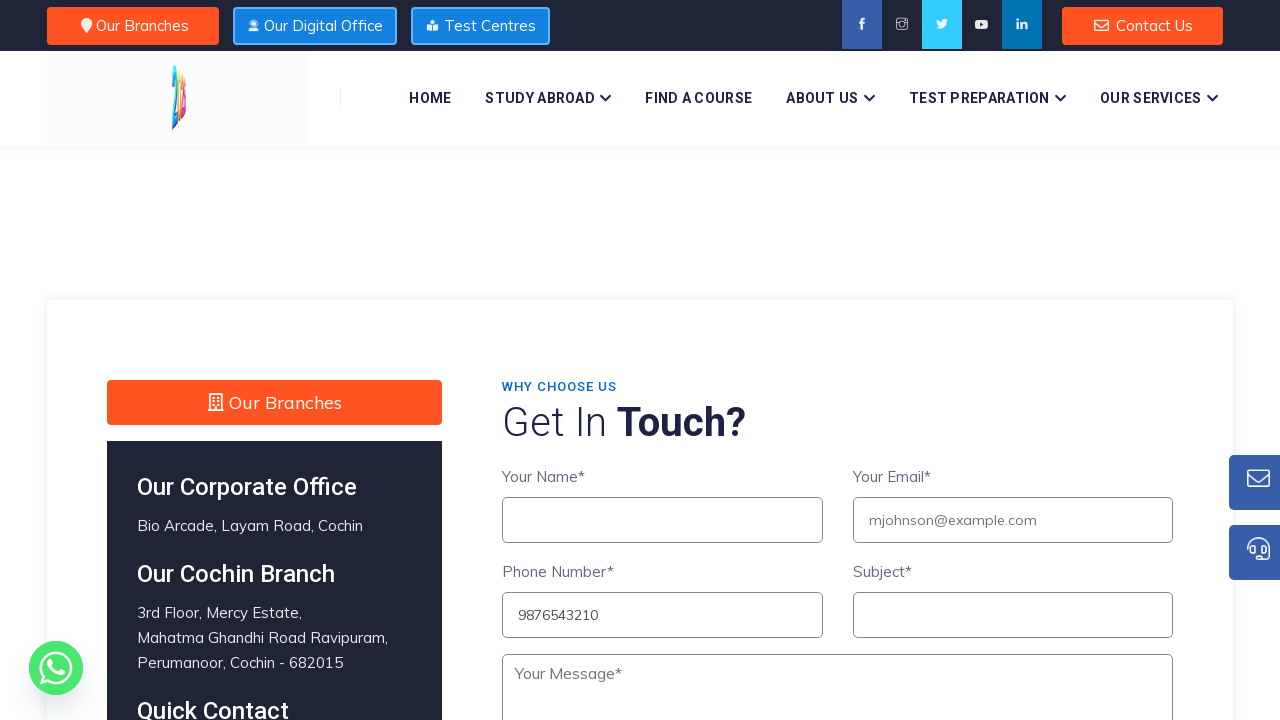

Filled in subject field with 'Information Request' on //input[@name='csubject']
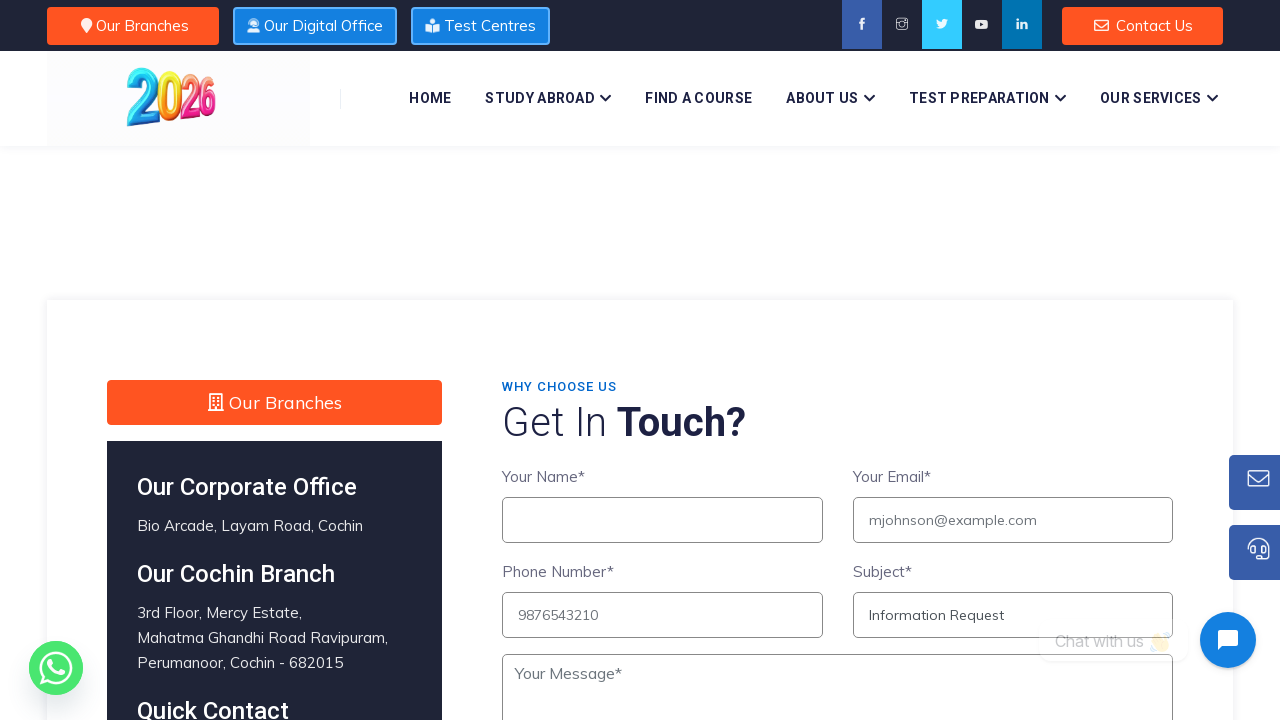

Filled in message textarea with inquiry about study abroad programs on //textarea[@name='textarea-96']
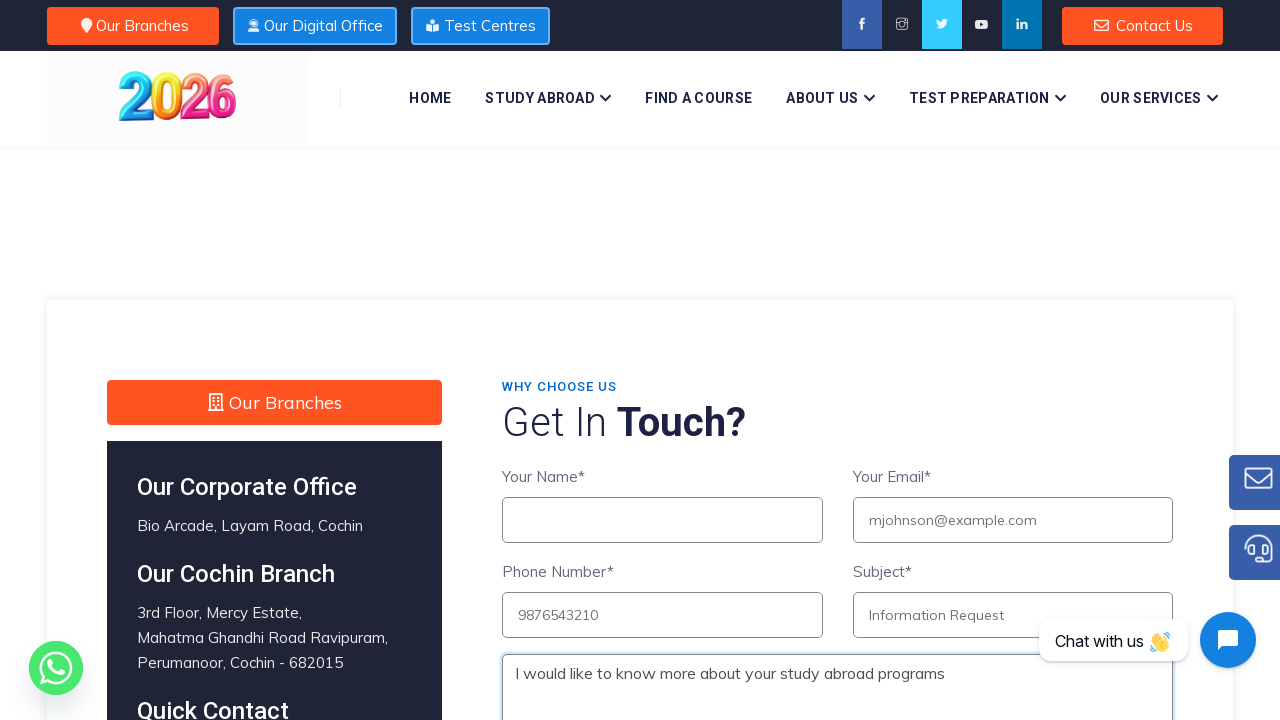

Clicked submit button to submit the contact form at (802, 360) on (//input[@type='submit'])[1]
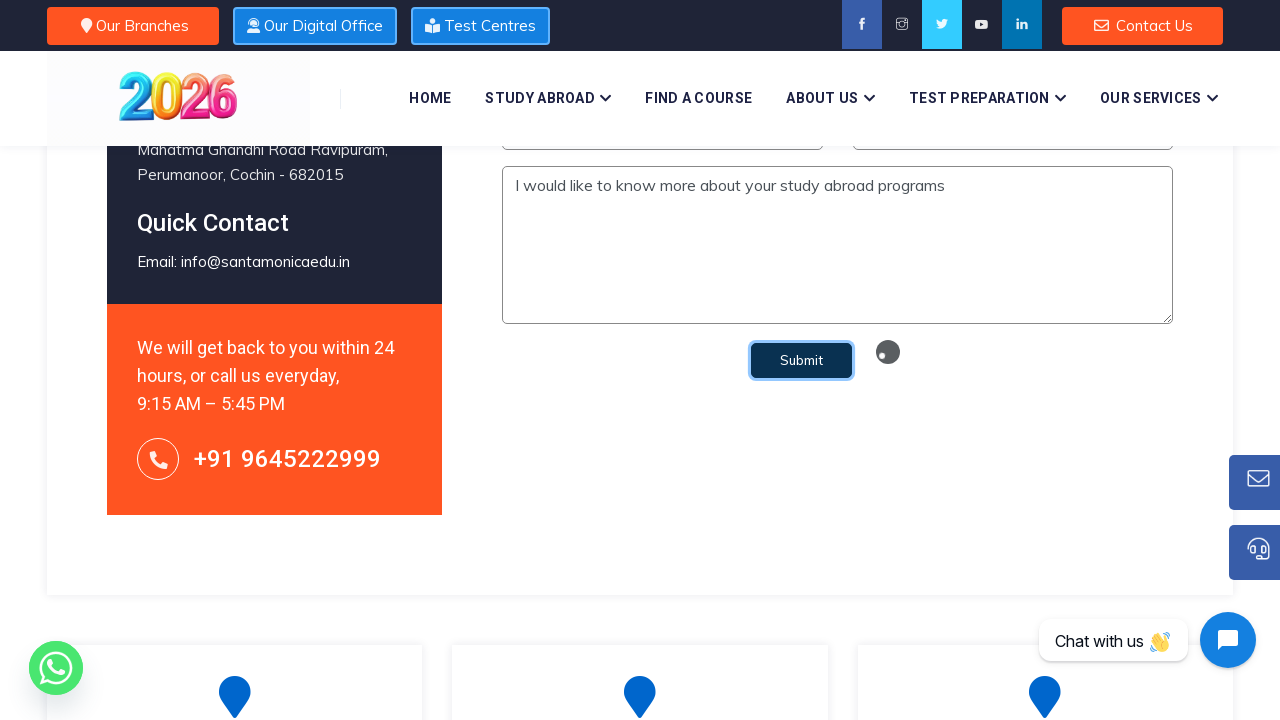

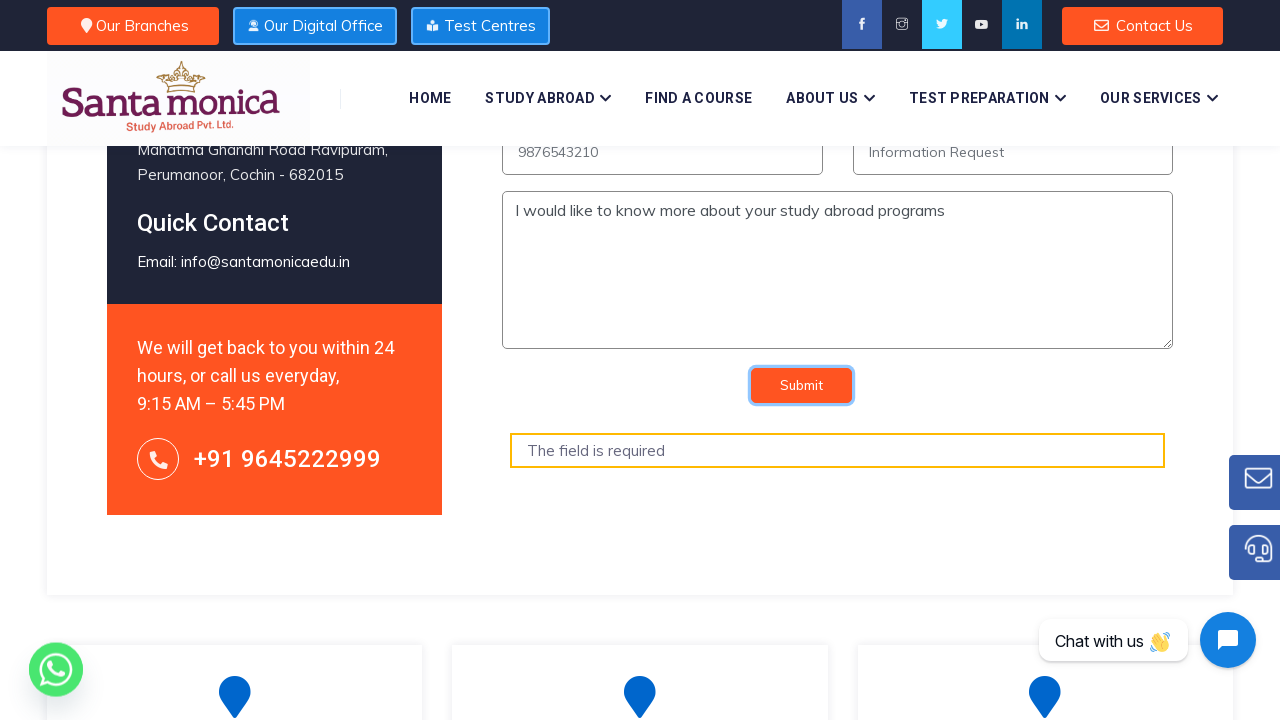